Tests that setting quantity to zero does not add product to basket

Starting URL: https://practice.automationtesting.in/shop/

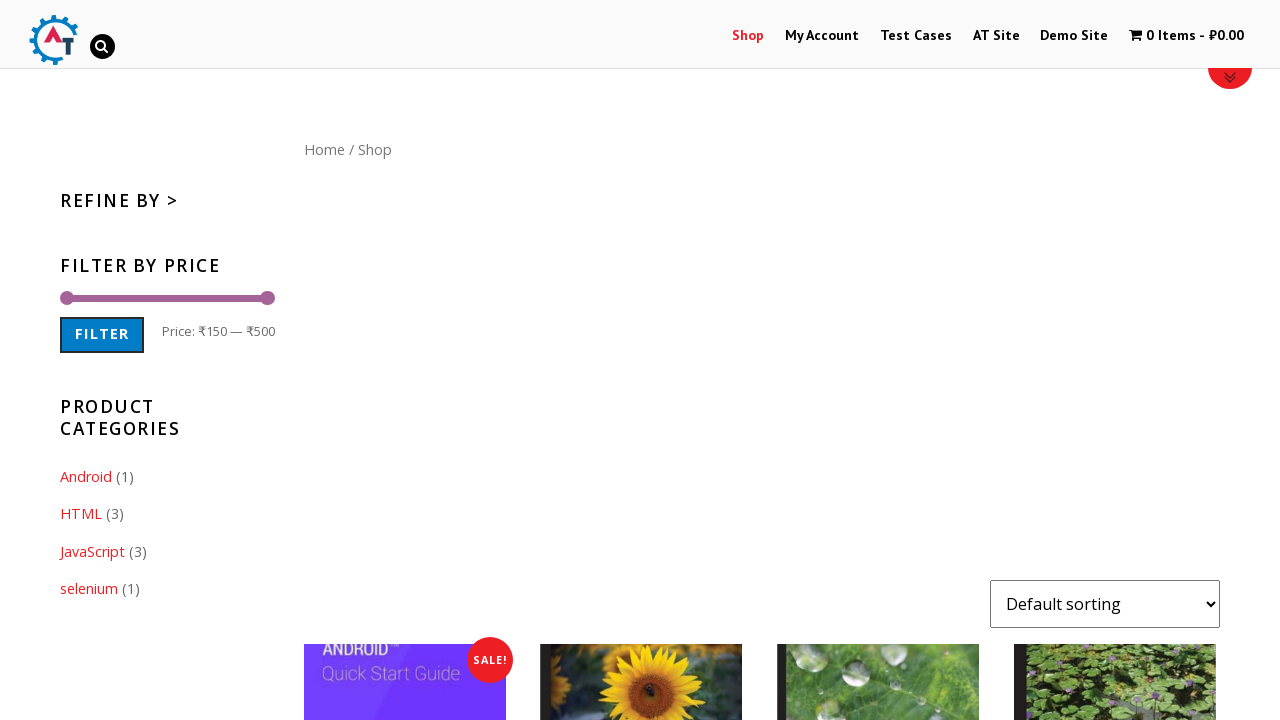

Clicked on 'Android Quick Start Guide' product at (405, 361) on xpath=//*[@id="content"]/ul/li[1]/a[1]/h3
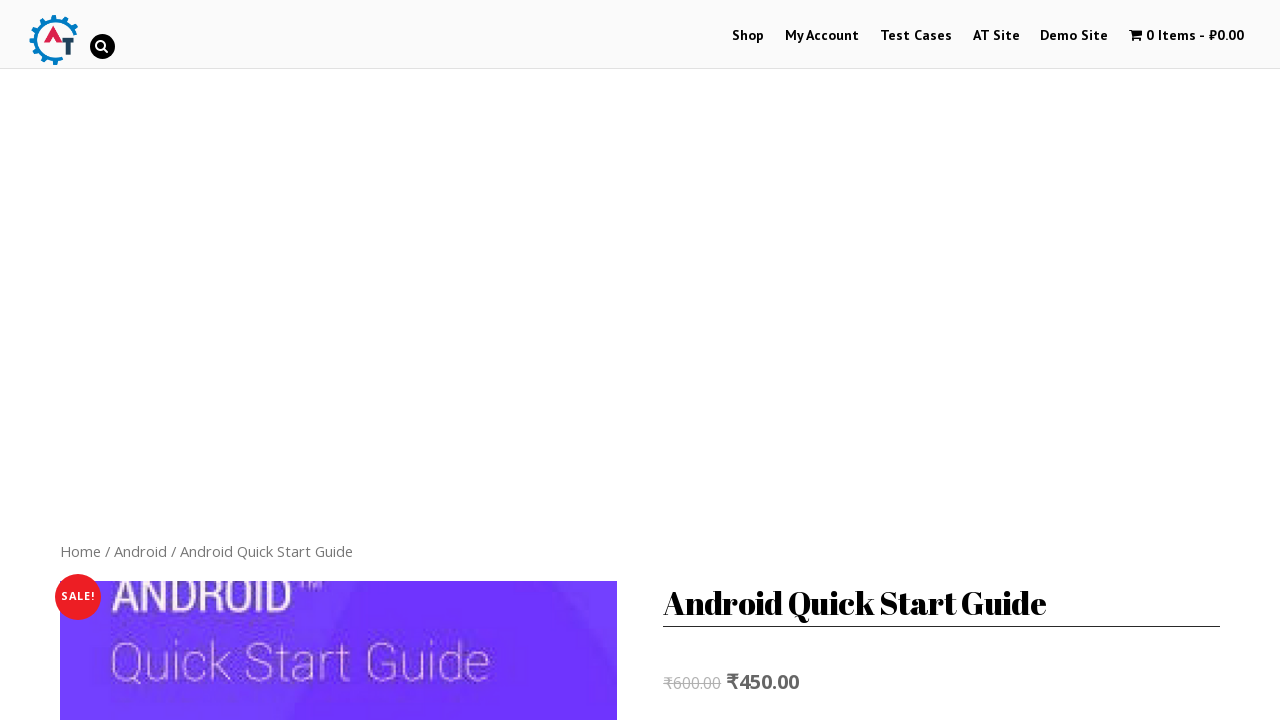

Clicked on quantity input field at (692, 360) on xpath=//*[@id="product-169"]/div[2]/form/div/input
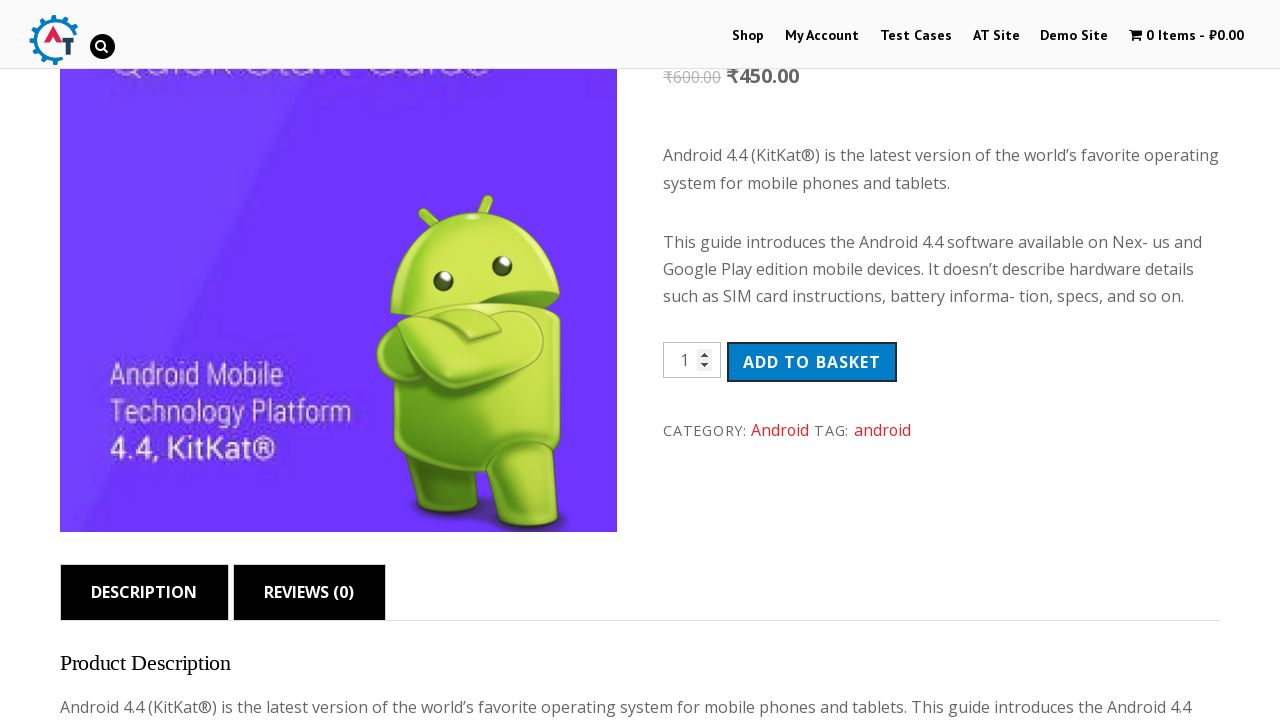

Set quantity to zero on #product-169 > div.summary.entry-summary > form > div > input
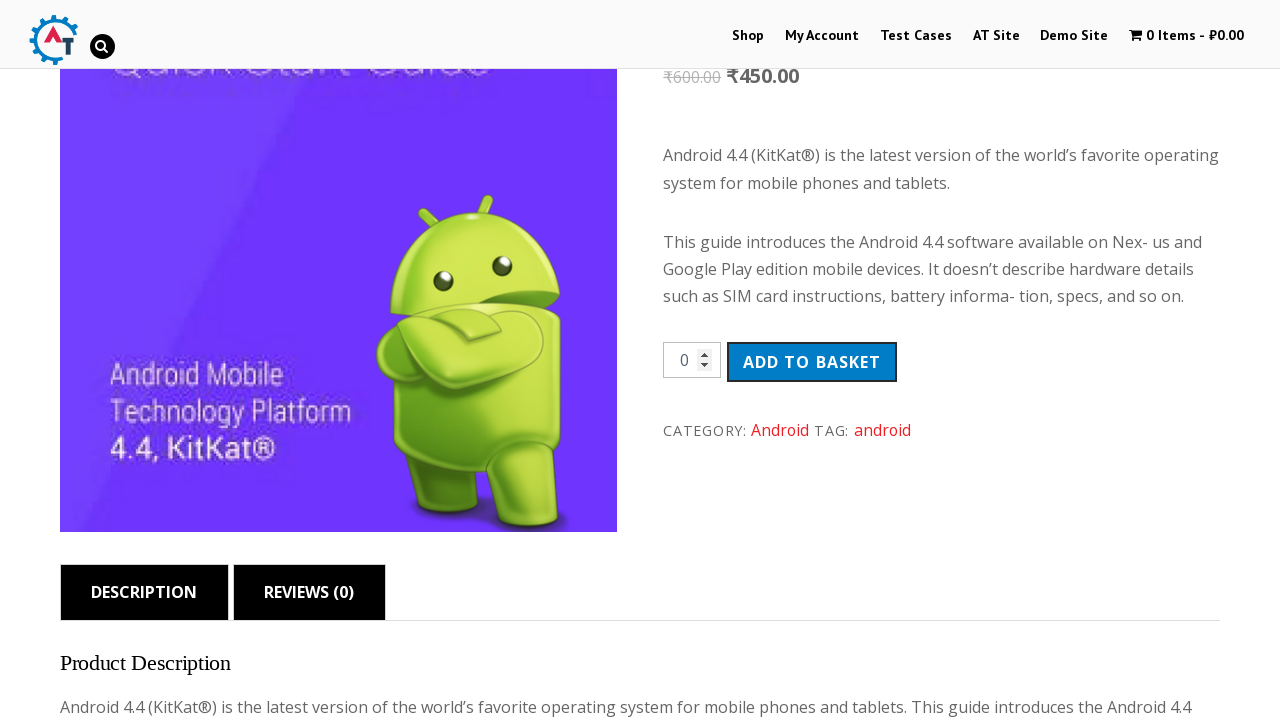

Retrieved basket amount from cart
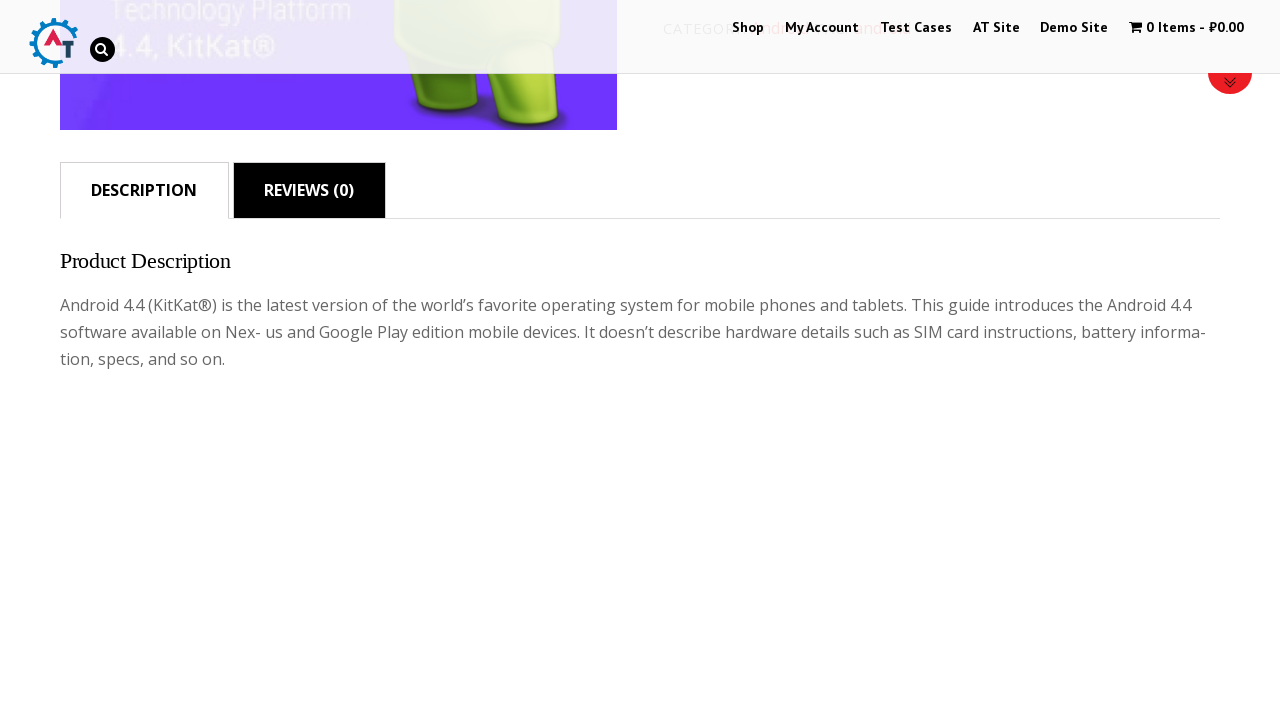

Verified that basket remains empty at ₹0.00
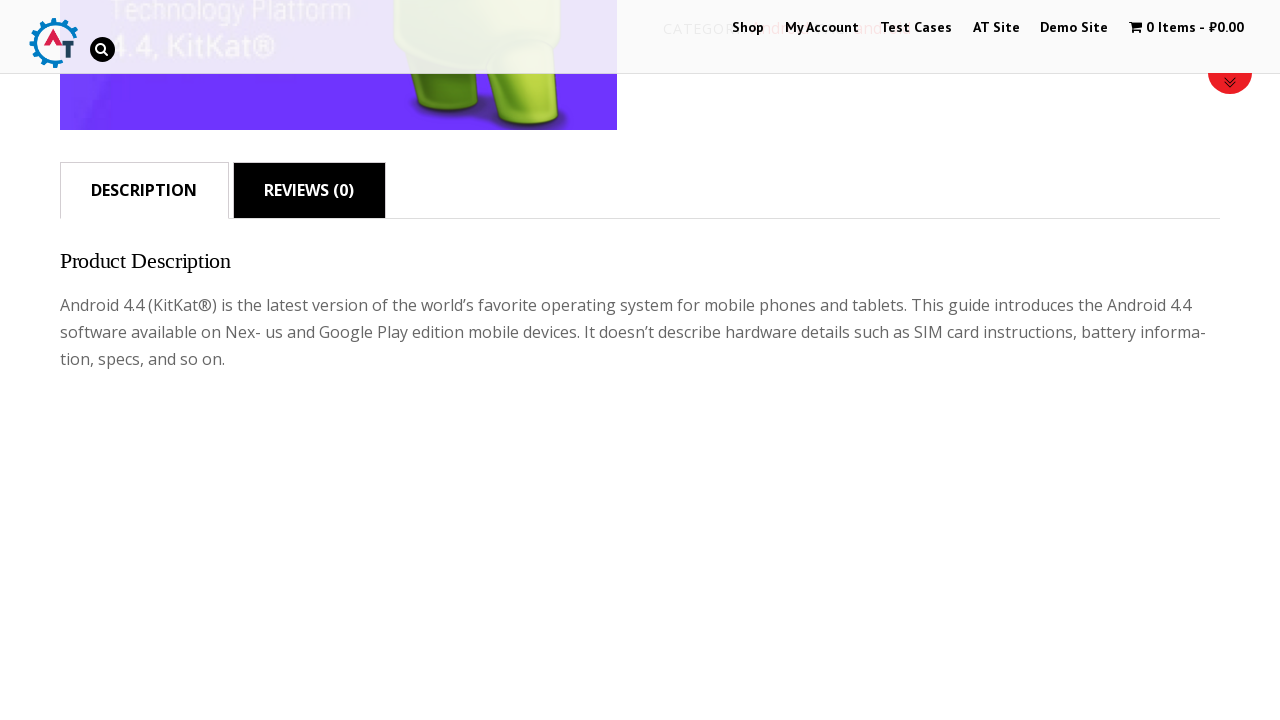

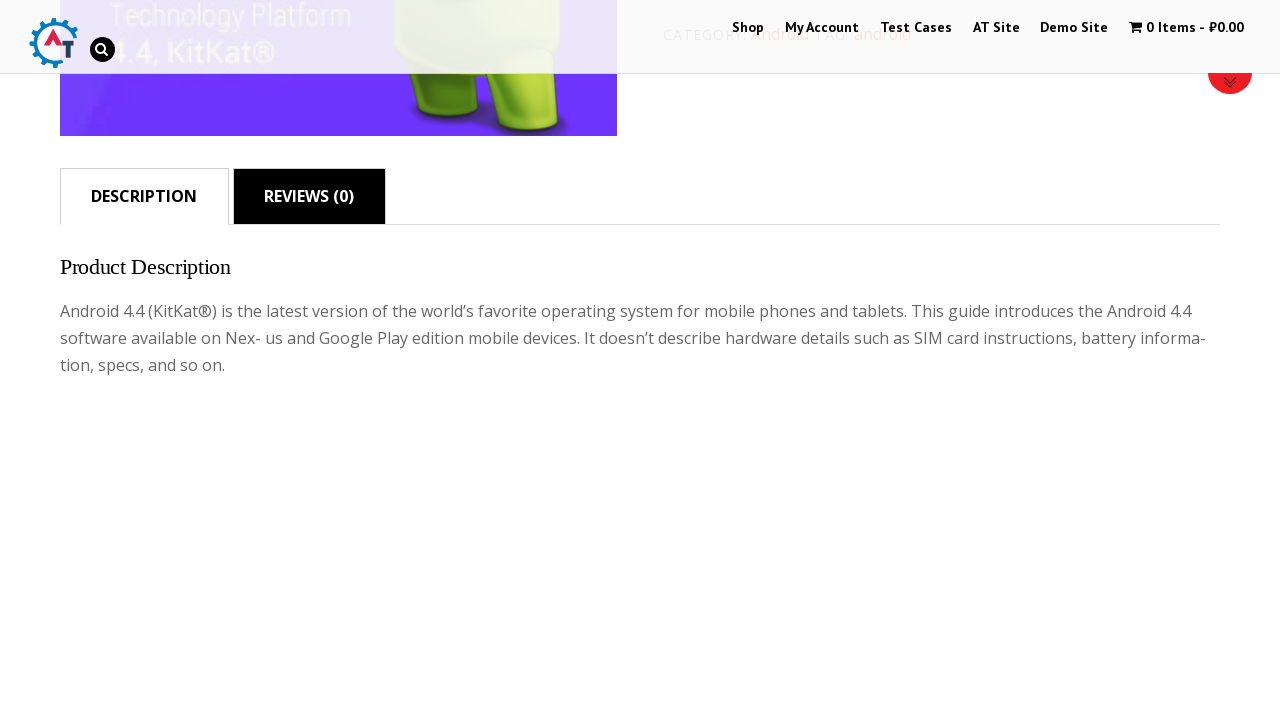